Tests the jQuery UI datepicker widget by switching to an iframe, clicking on the datepicker field, and entering a date value

Starting URL: https://jqueryui.com/datepicker/

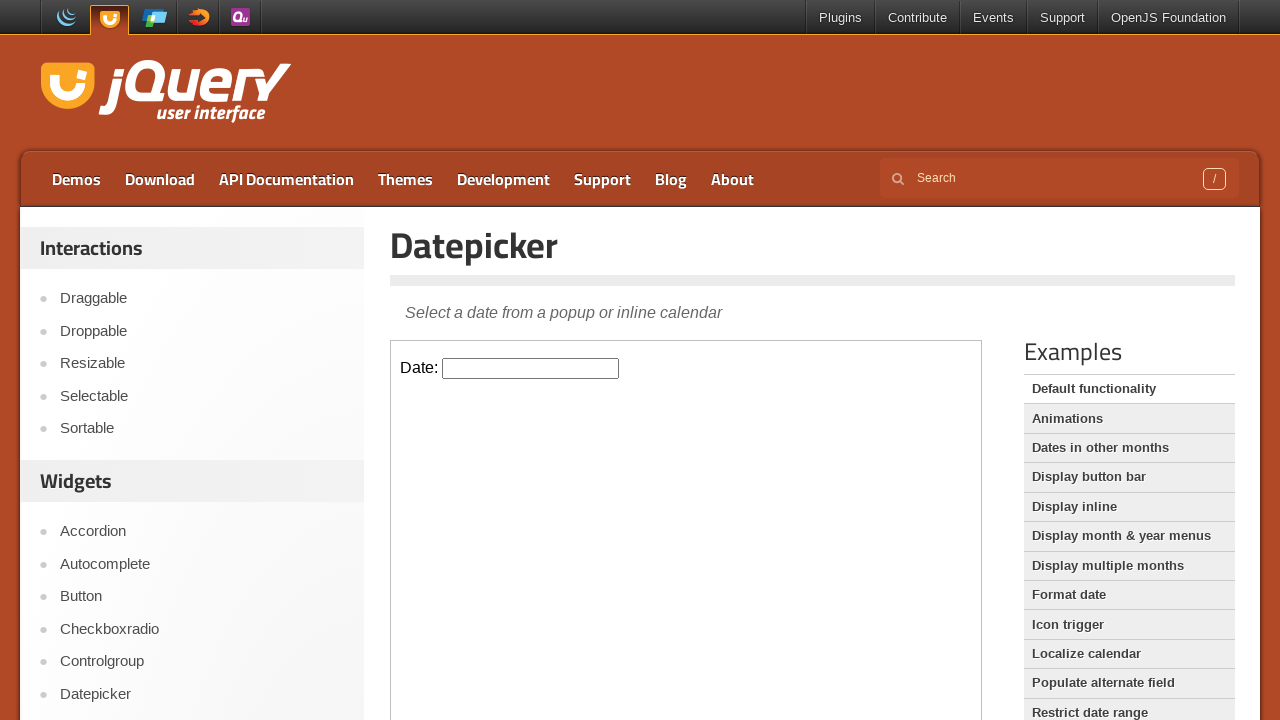

Located the iframe containing the datepicker demo
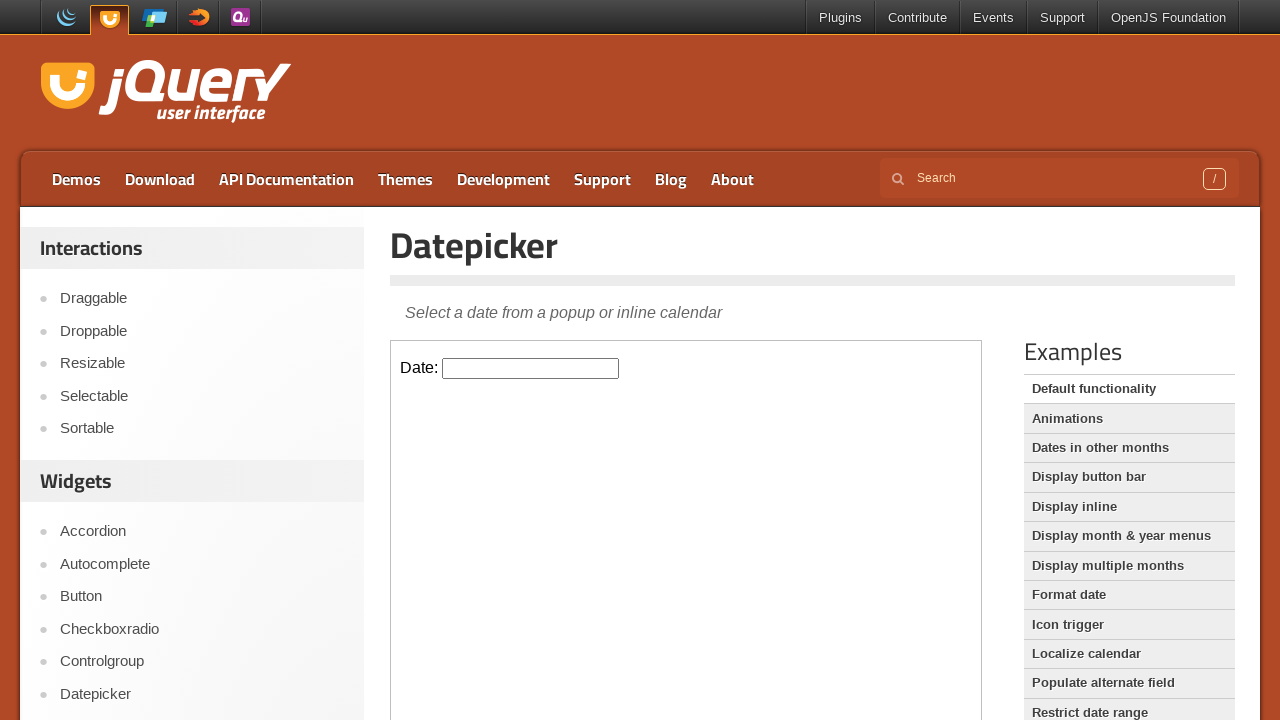

Located the datepicker input field within the iframe
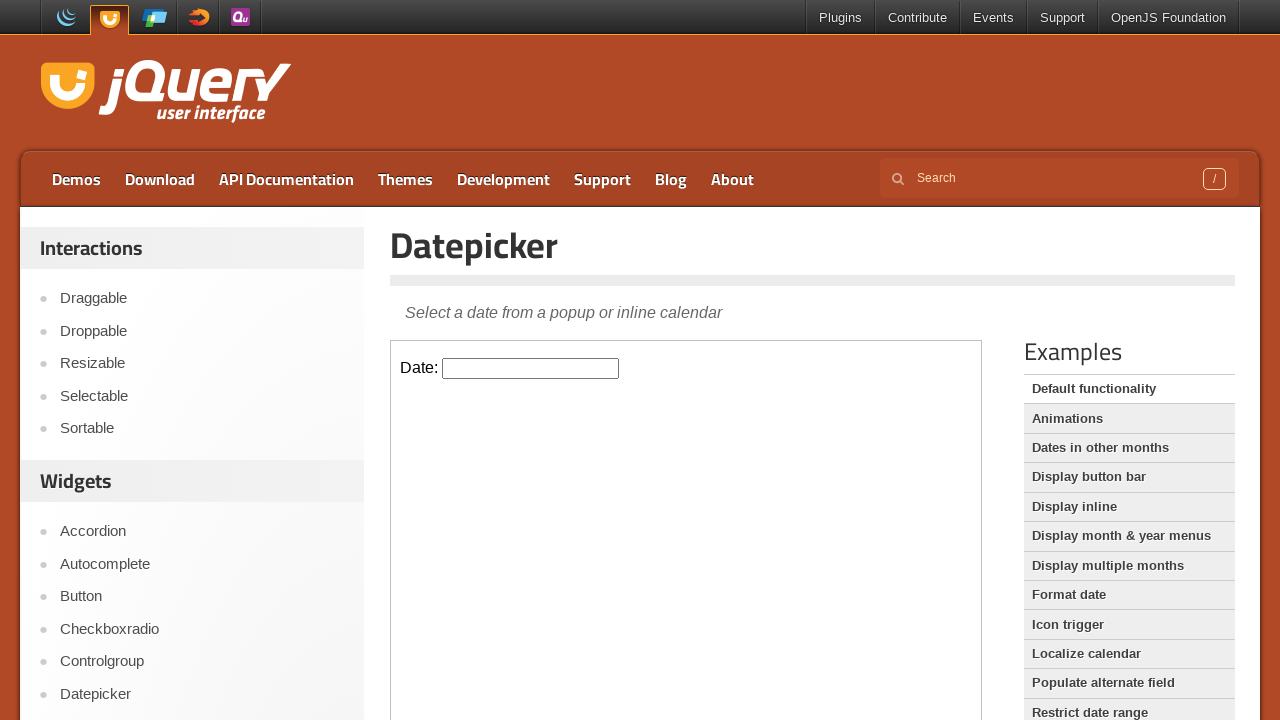

Clicked on the datepicker field to open the calendar widget at (531, 368) on iframe >> nth=0 >> internal:control=enter-frame >> #datepicker
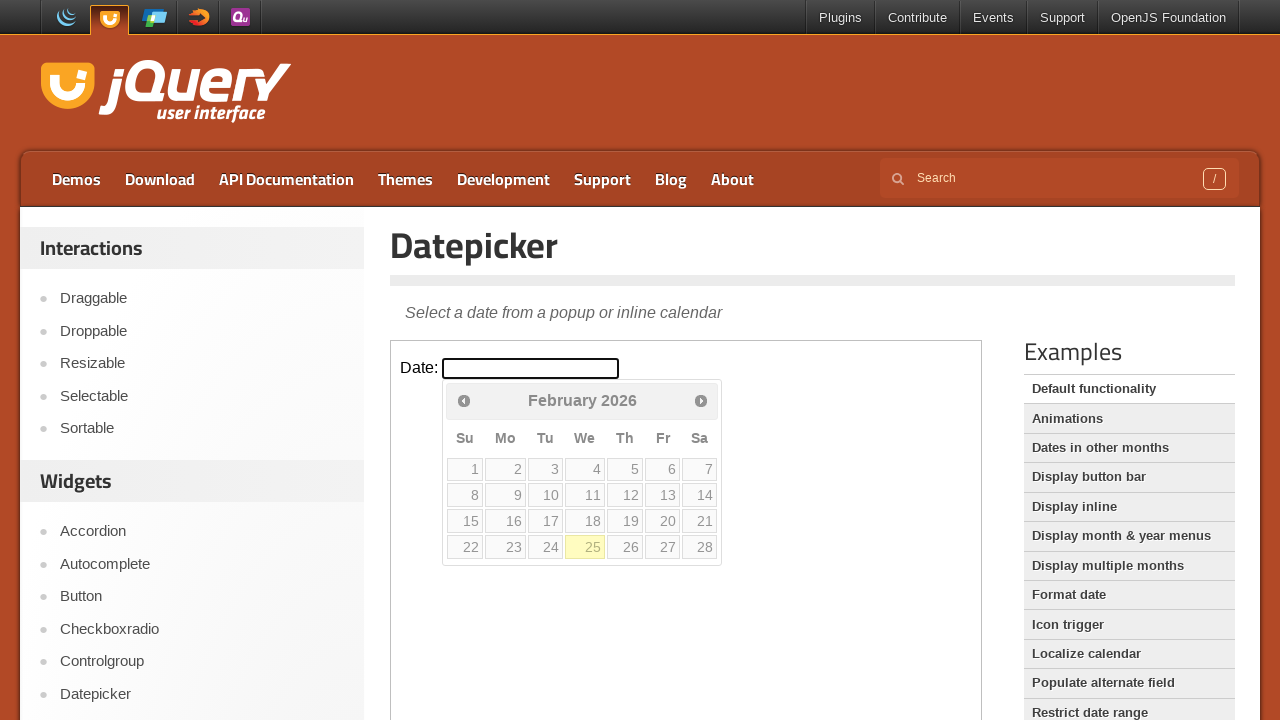

Entered date value '03/15/2024' into the datepicker field on iframe >> nth=0 >> internal:control=enter-frame >> #datepicker
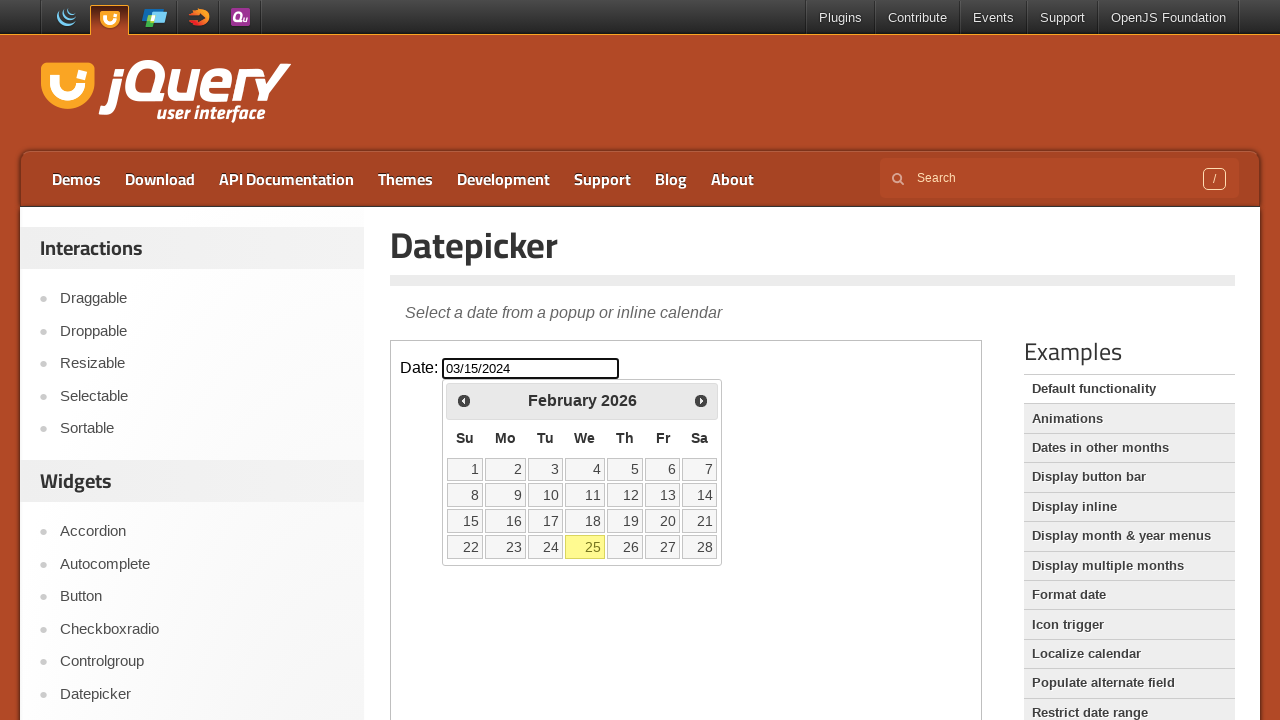

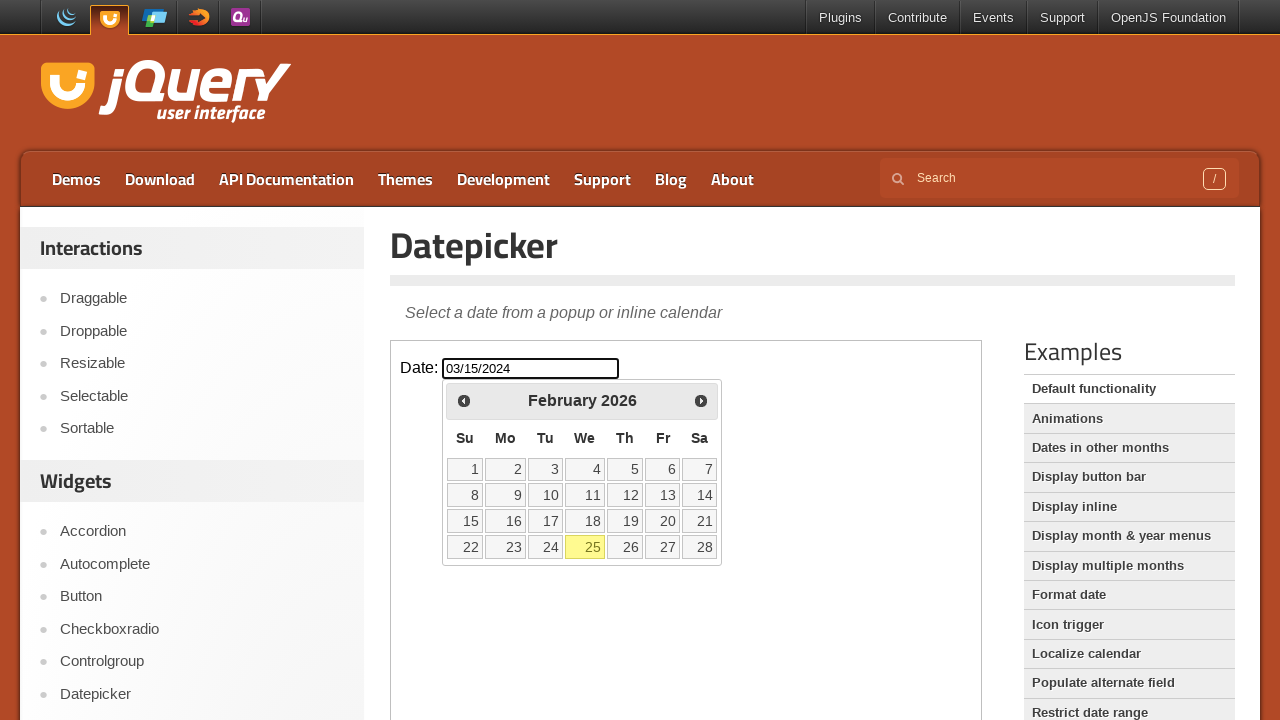